Tests that the Clear completed button is displayed with correct text when items are completed

Starting URL: https://demo.playwright.dev/todomvc

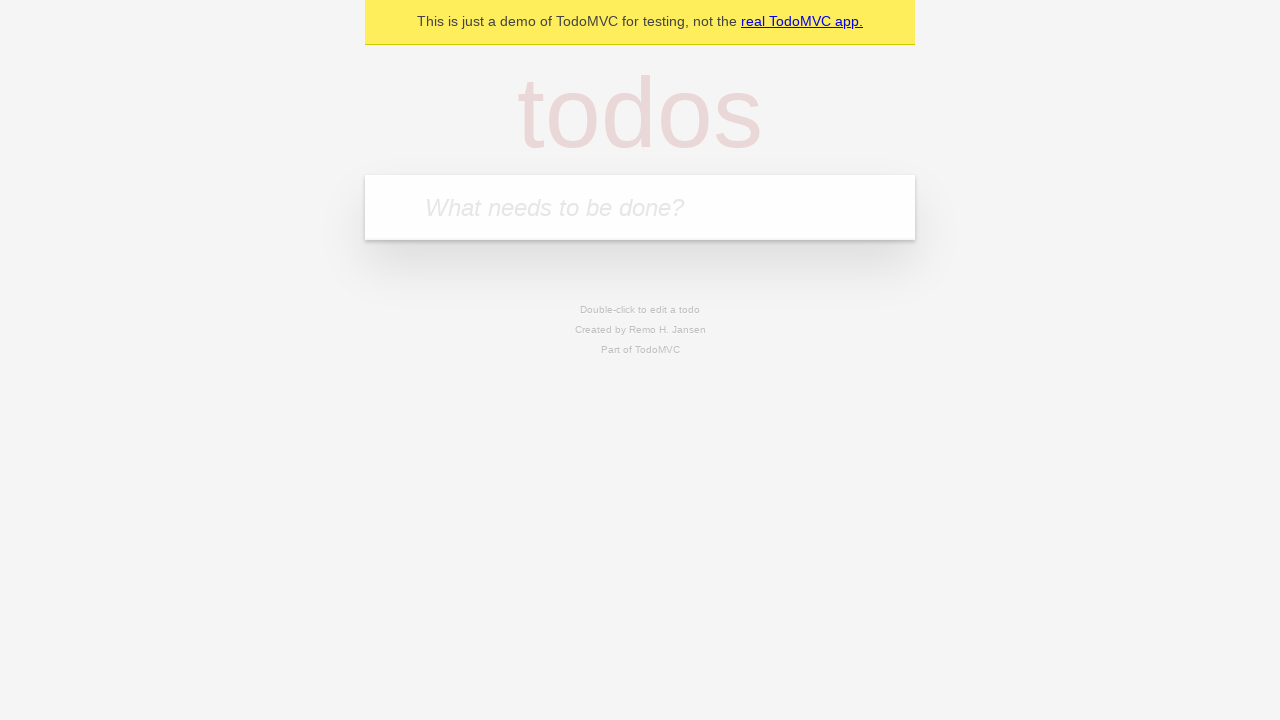

Filled todo input with 'buy some cheese' on internal:attr=[placeholder="What needs to be done?"i]
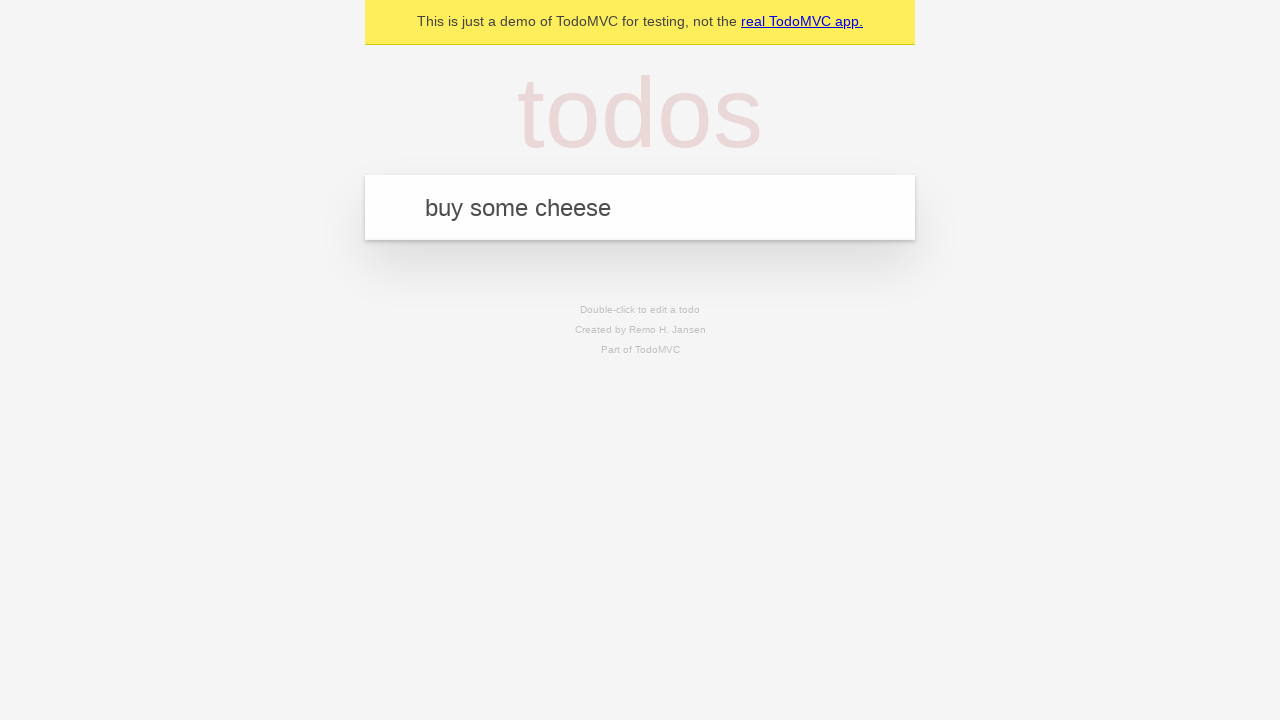

Pressed Enter to add first todo on internal:attr=[placeholder="What needs to be done?"i]
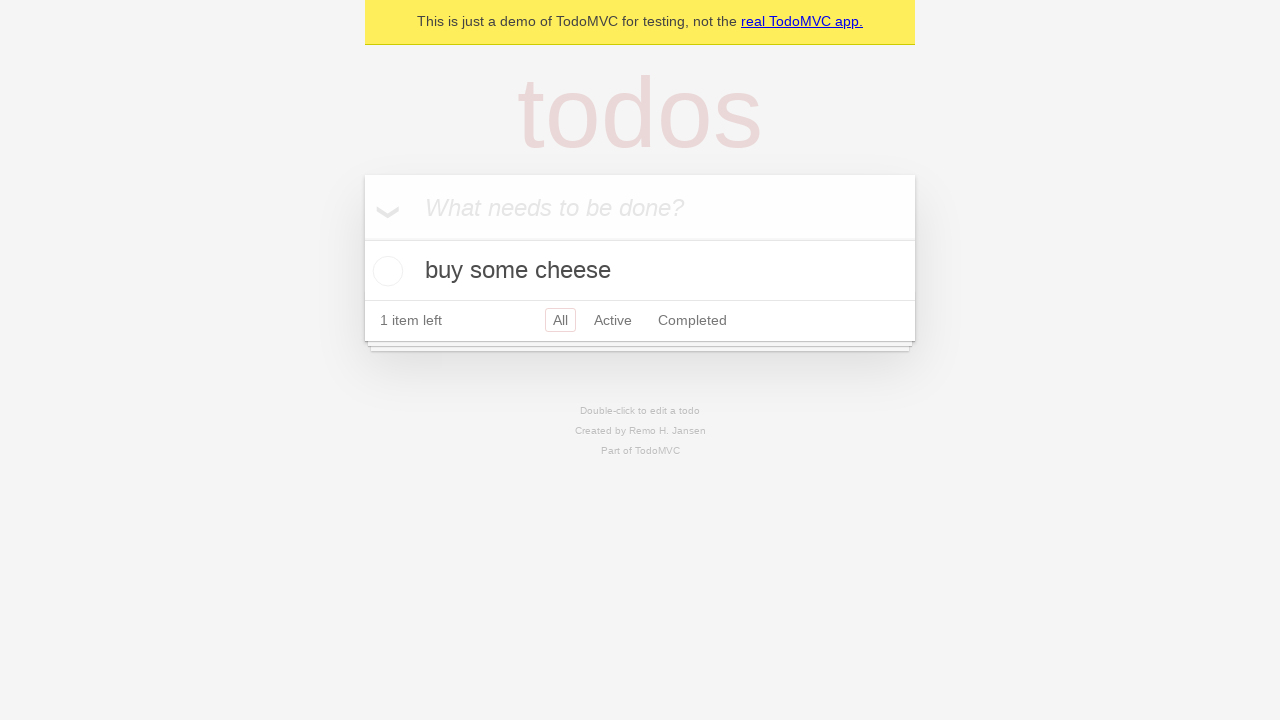

Filled todo input with 'feed the cat' on internal:attr=[placeholder="What needs to be done?"i]
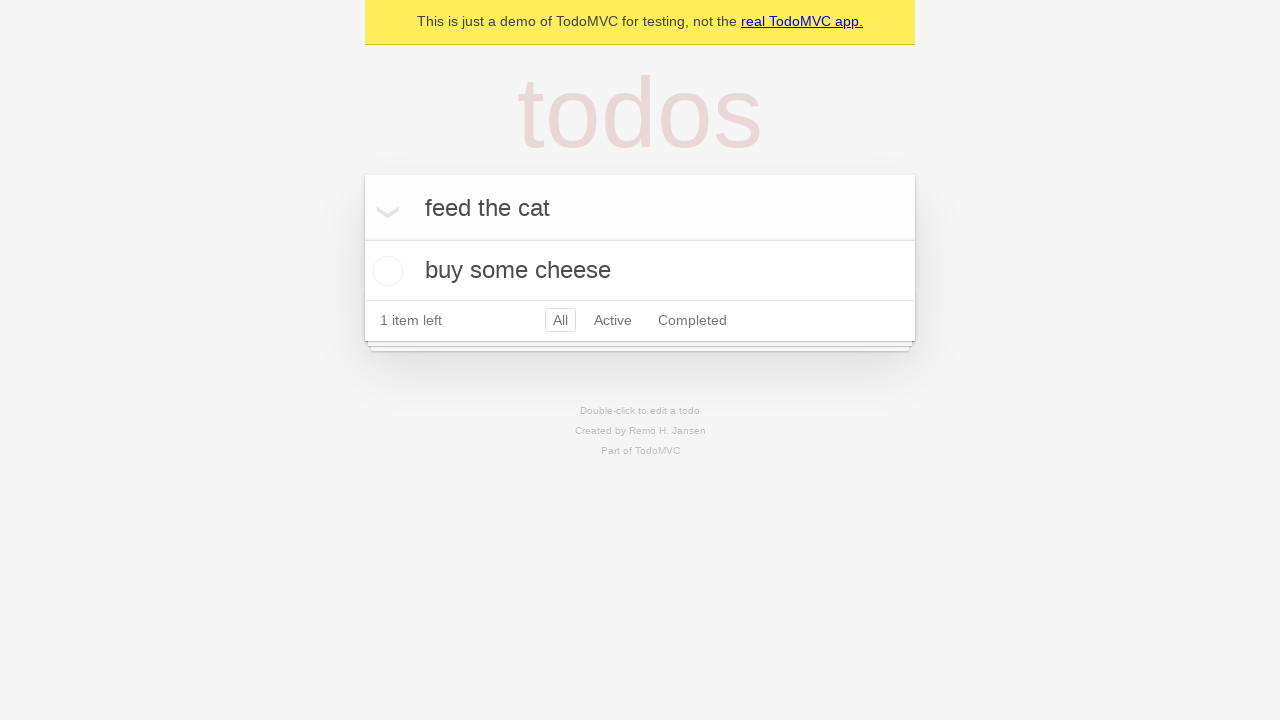

Pressed Enter to add second todo on internal:attr=[placeholder="What needs to be done?"i]
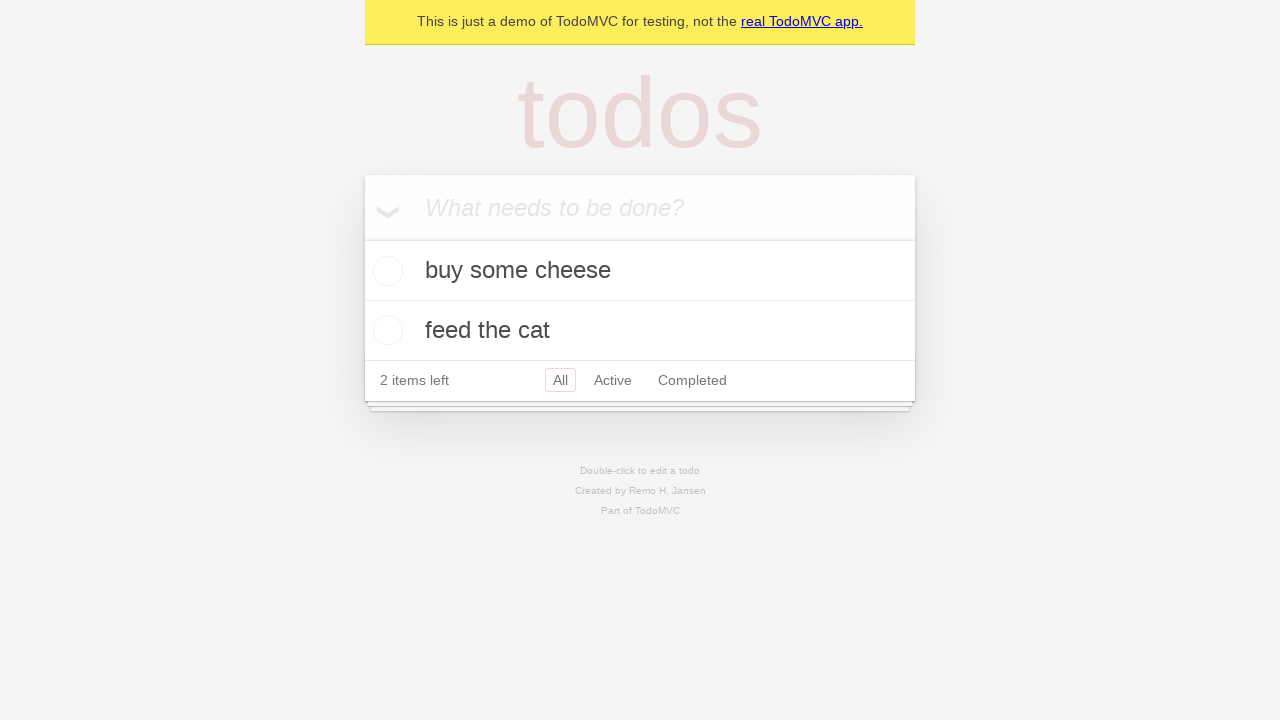

Filled todo input with 'book a doctors appointment' on internal:attr=[placeholder="What needs to be done?"i]
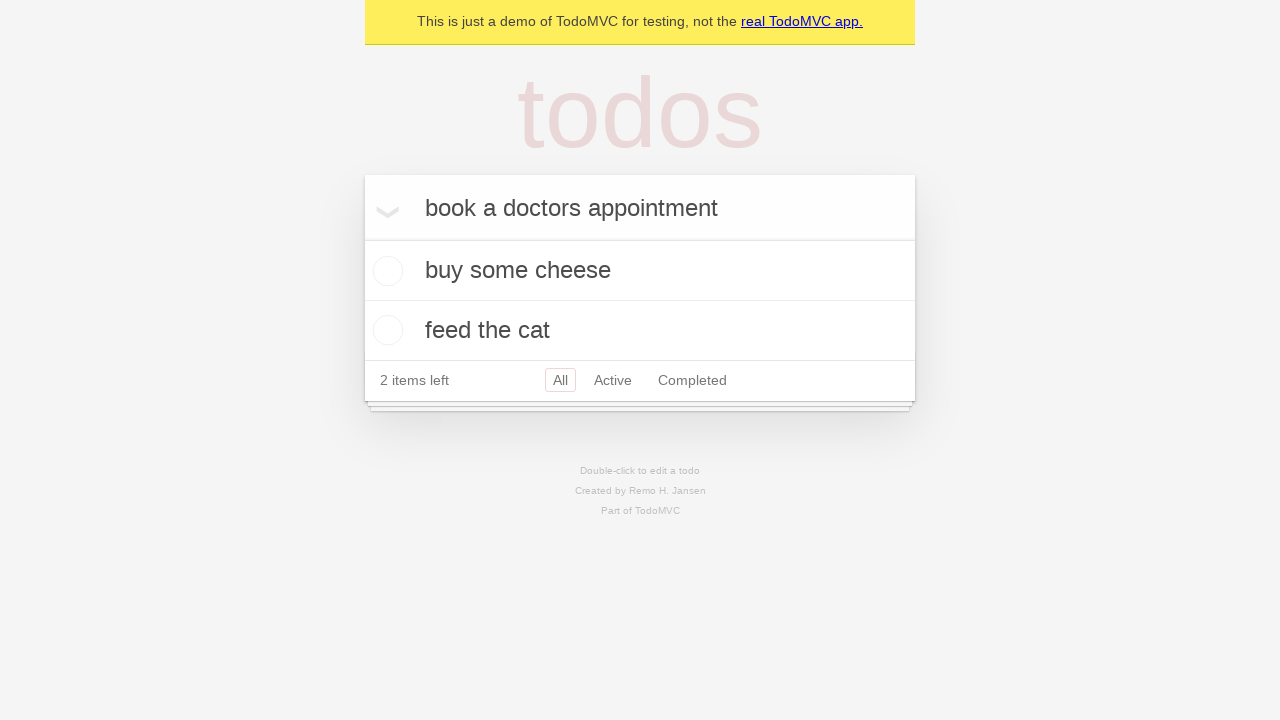

Pressed Enter to add third todo on internal:attr=[placeholder="What needs to be done?"i]
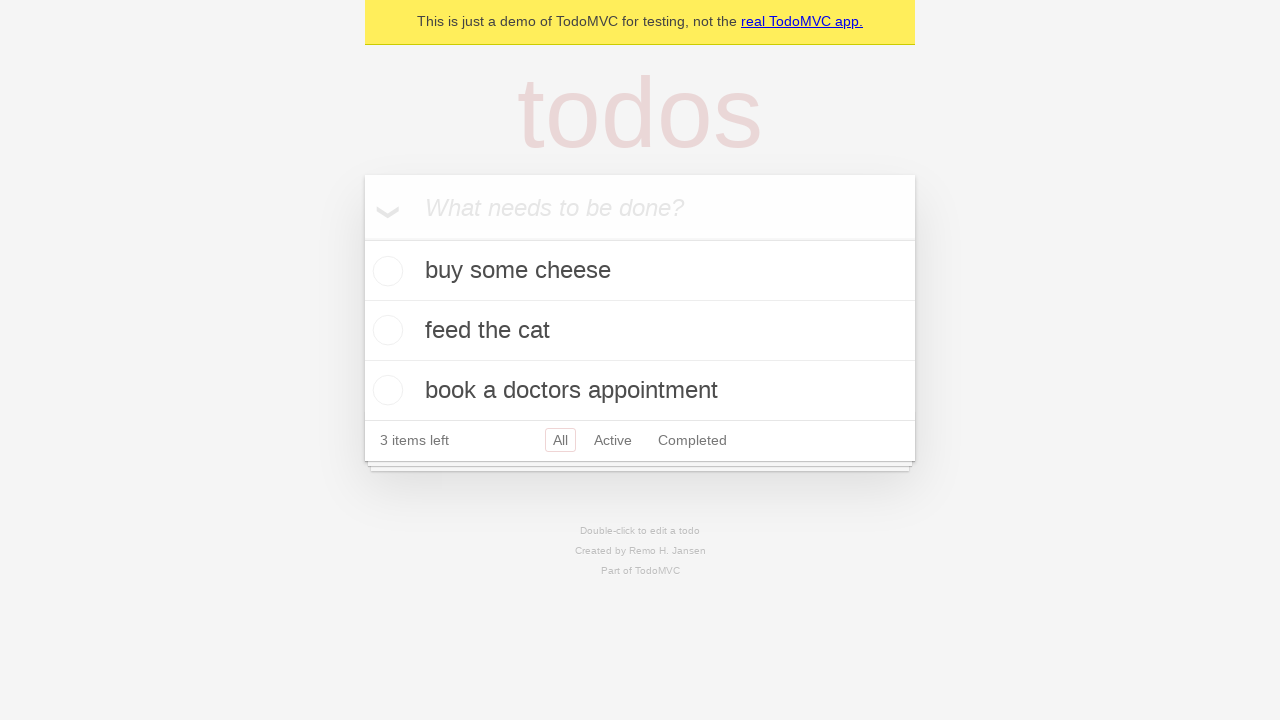

Waited for third todo to load
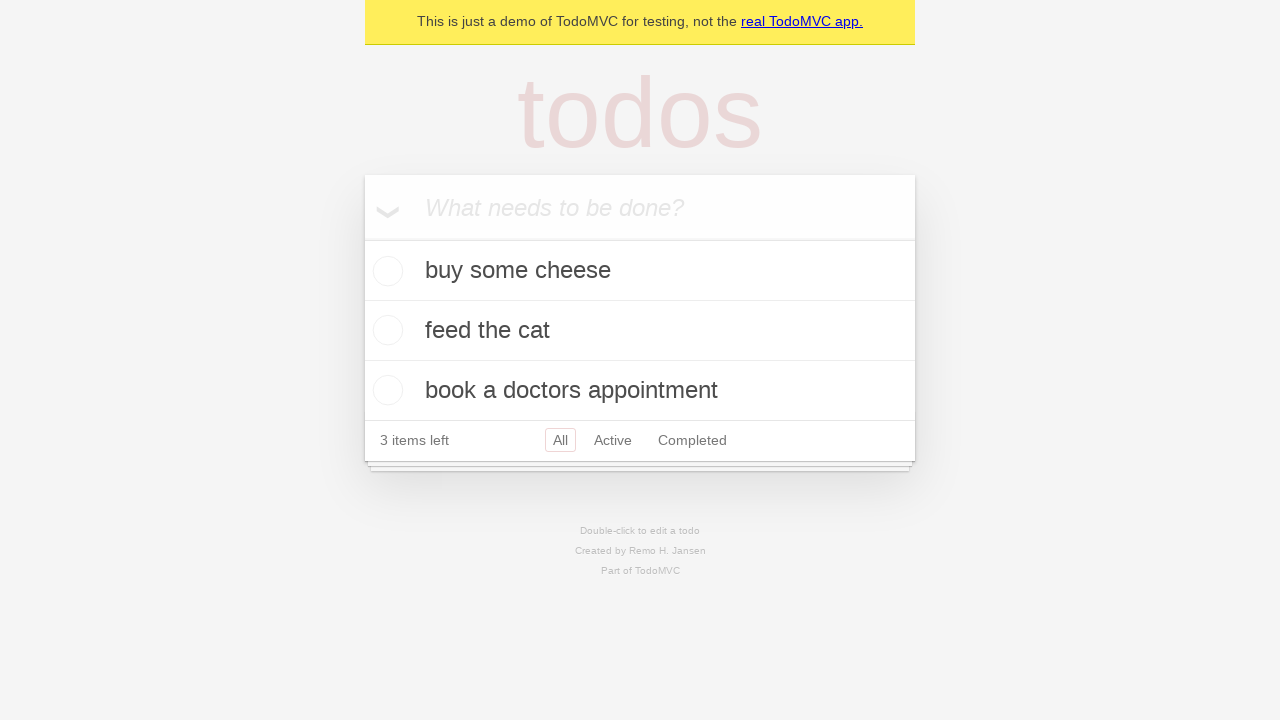

Checked first todo as completed at (385, 271) on .todo-list li .toggle >> nth=0
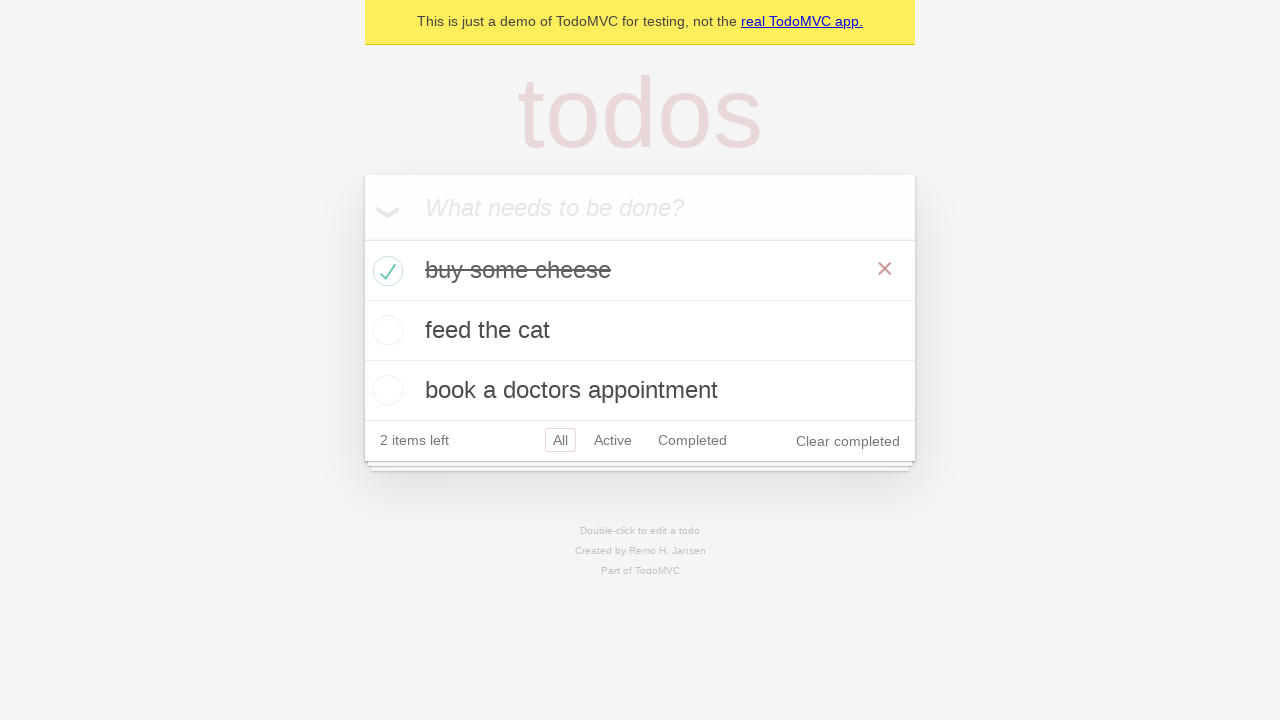

Clear completed button is now visible
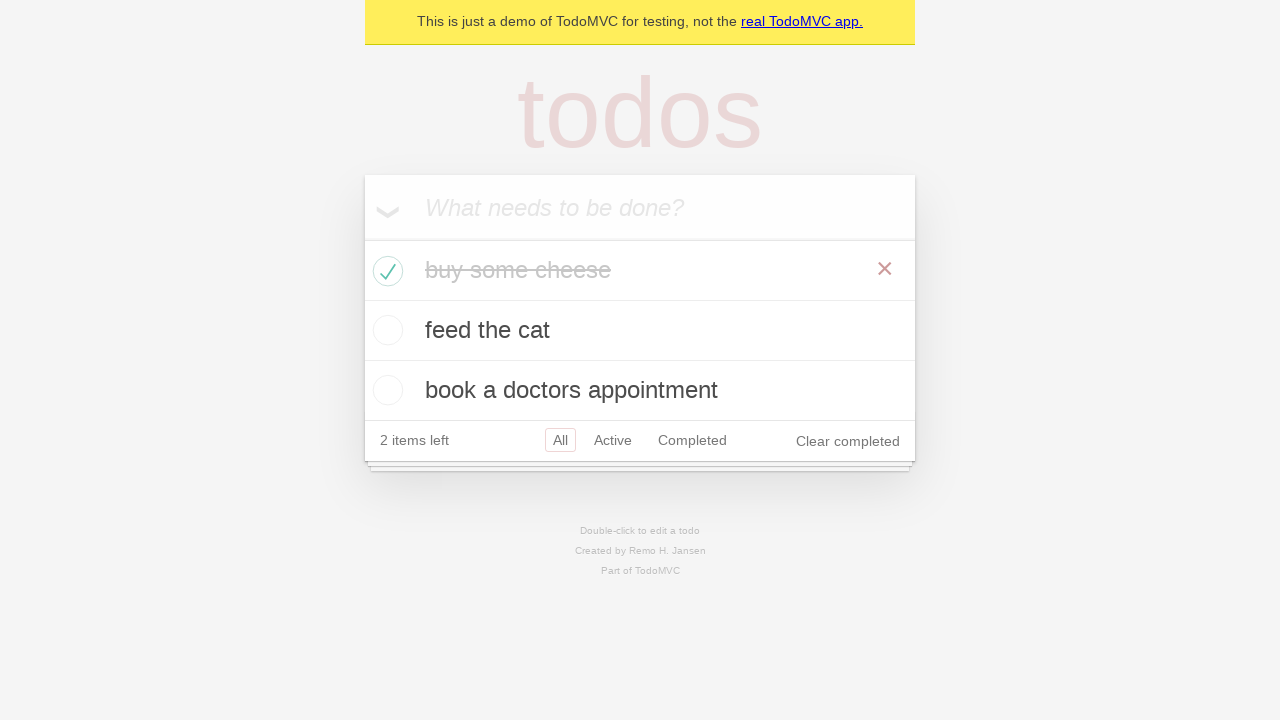

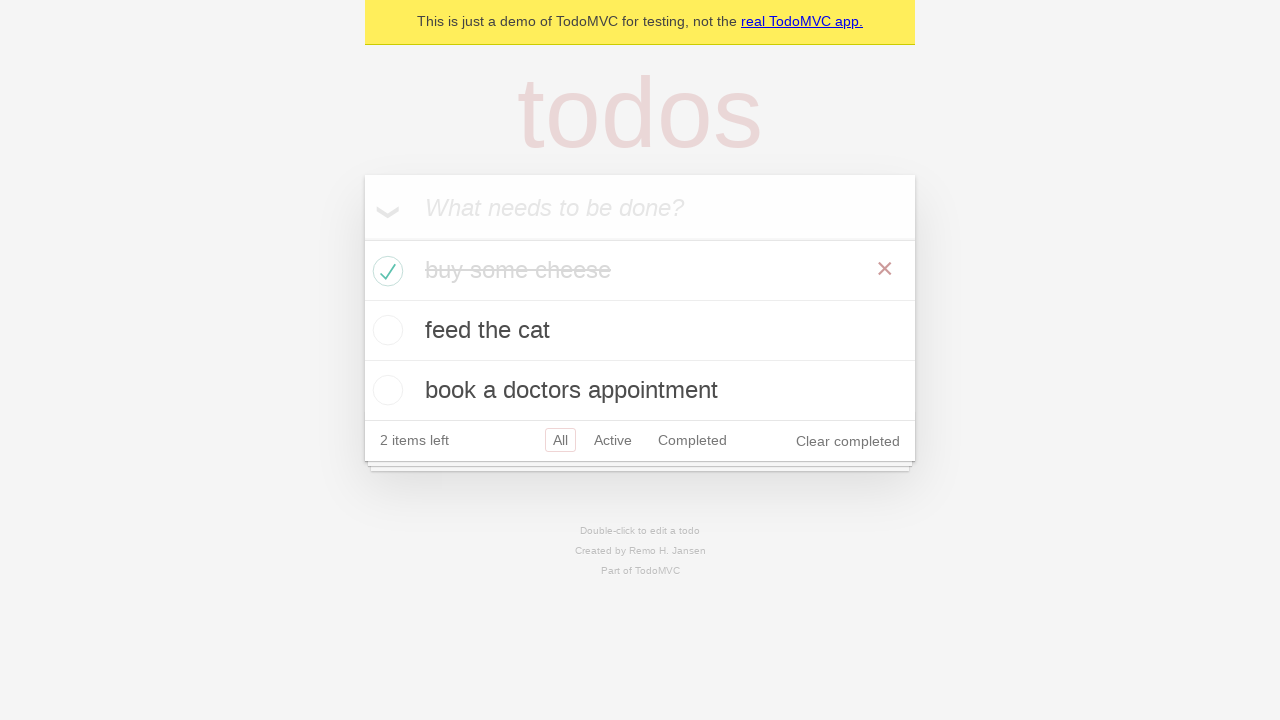